Tests drag and drop functionality by dragging an image element and dropping it into a target box

Starting URL: https://formy-project.herokuapp.com/dragdrop

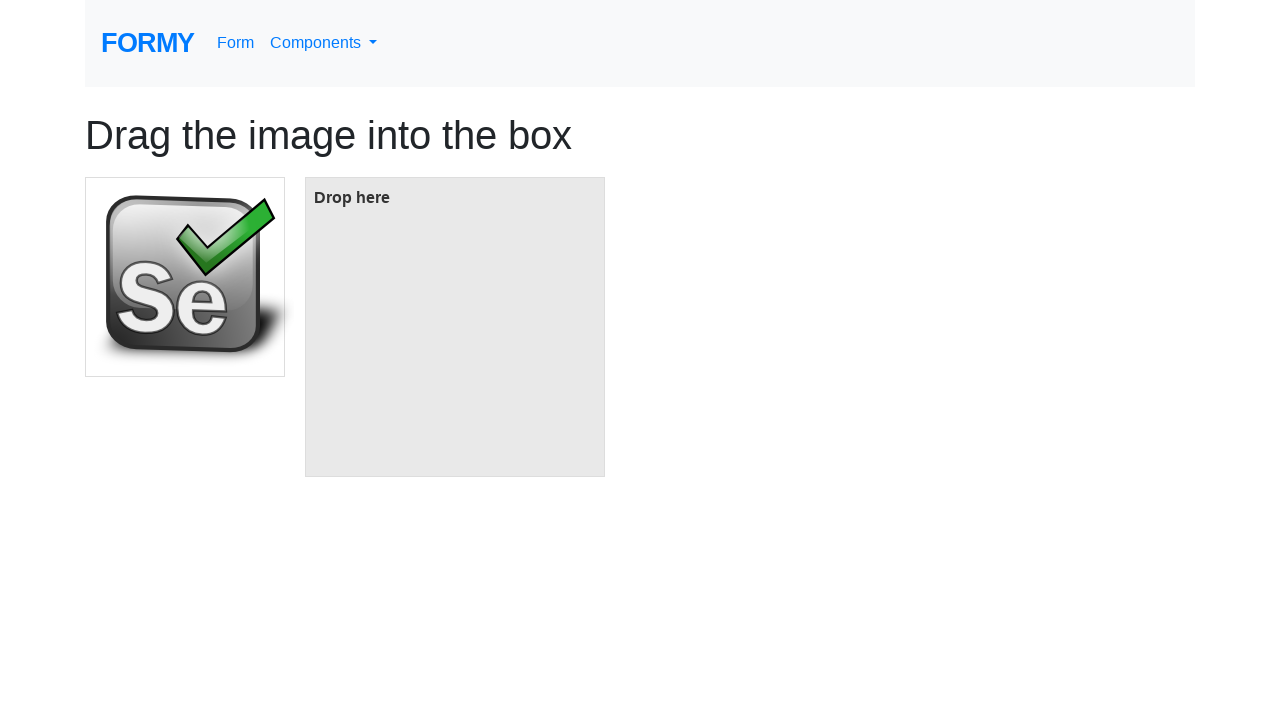

Located the image element to drag
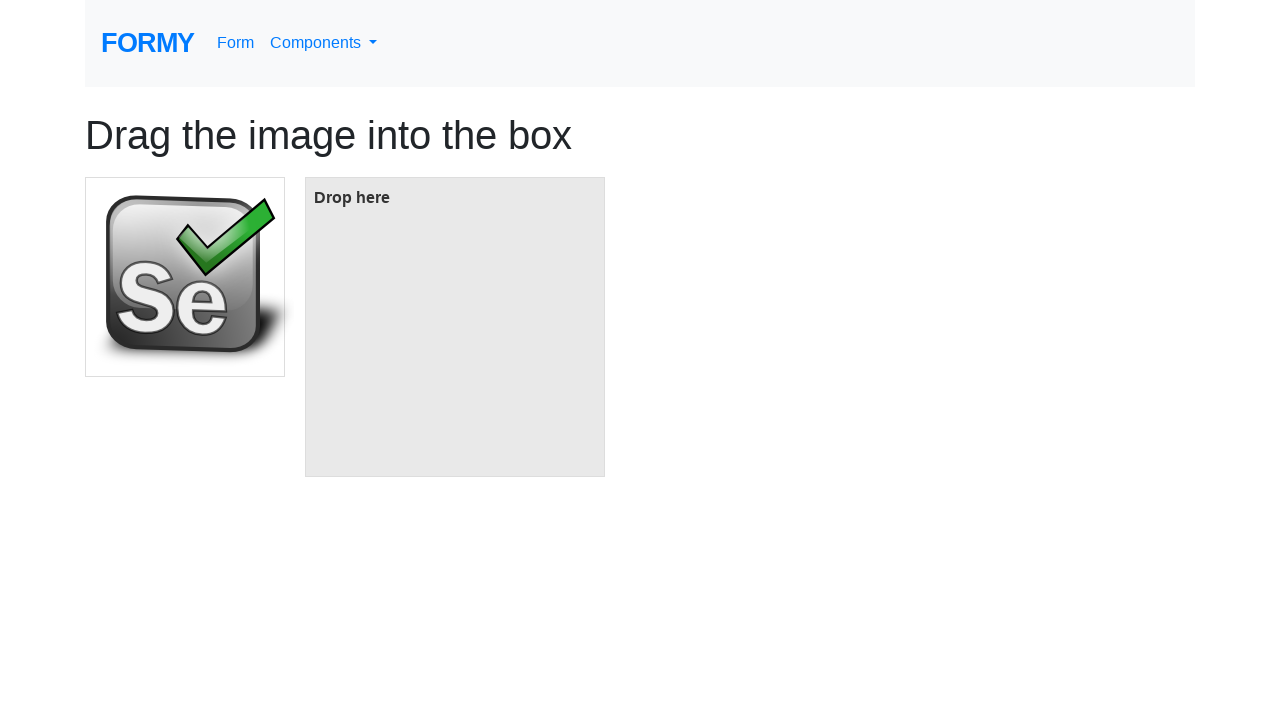

Located the target box element for drop
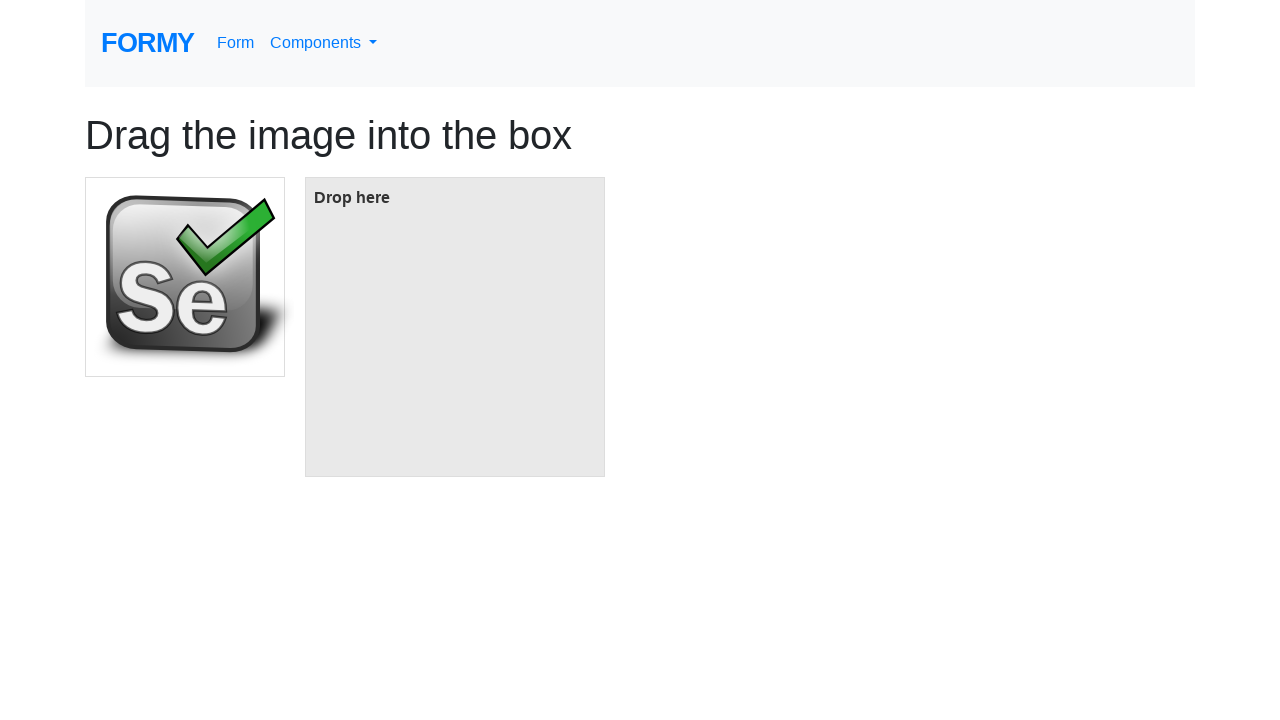

Dragged image element and dropped it into the target box at (455, 327)
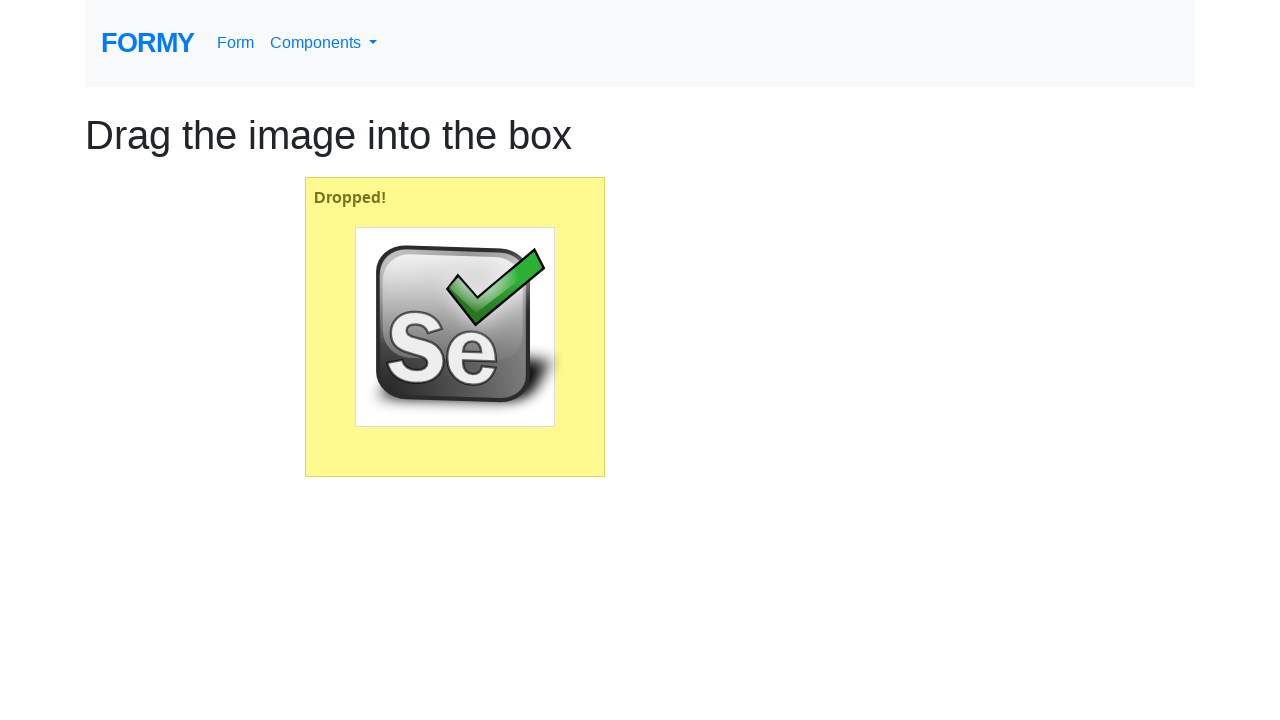

Waited for drag and drop animation to complete
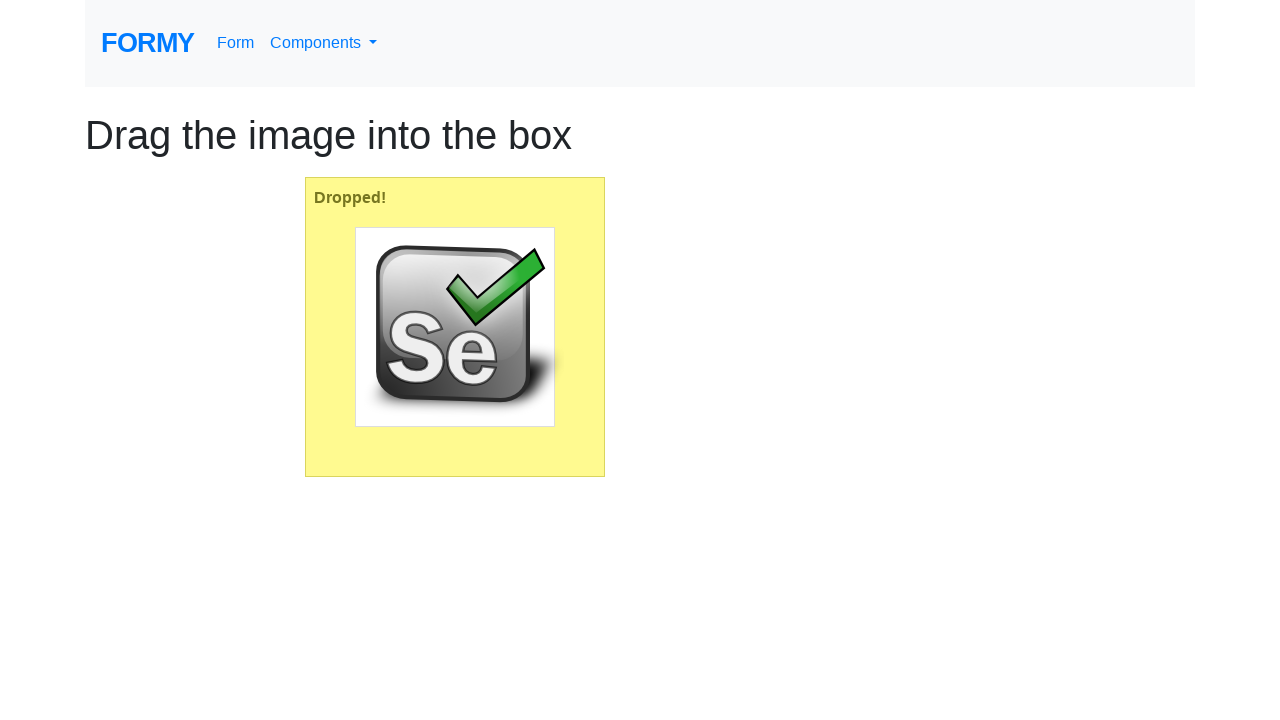

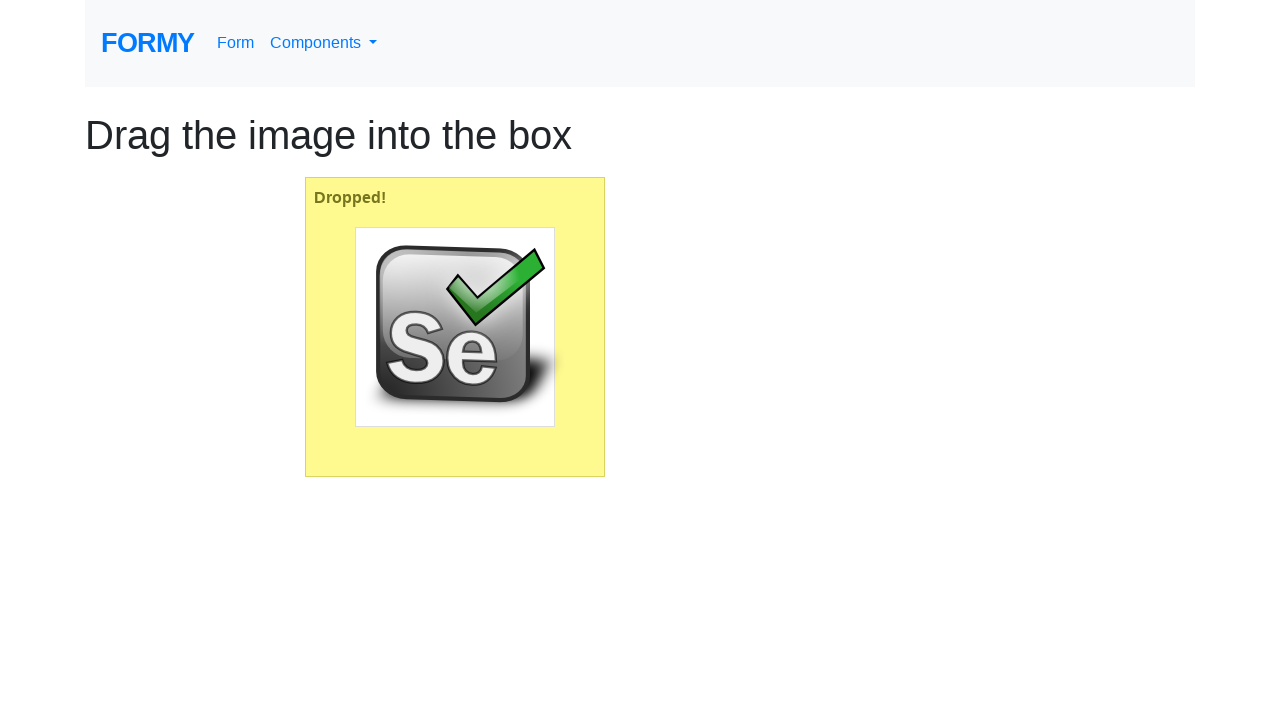